Navigates to the uLesson homepage and verifies the page loads successfully

Starting URL: https://www.ulesson.com/

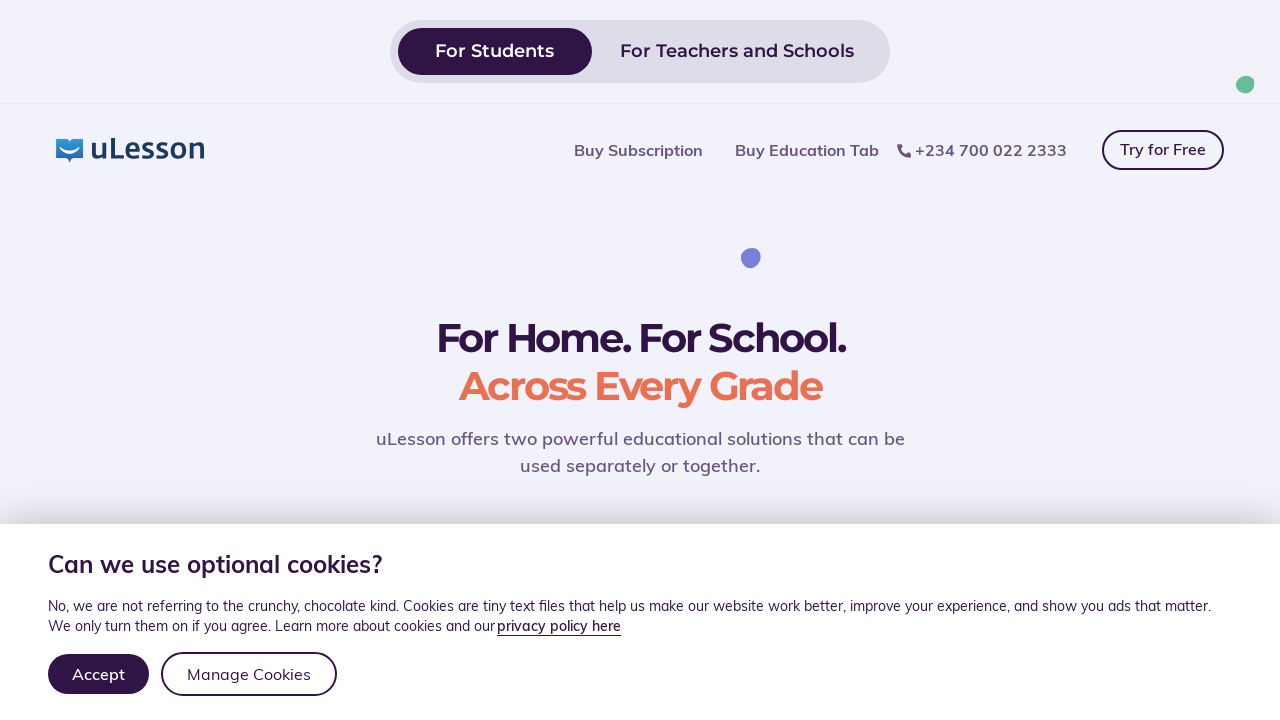

Waited for uLesson homepage to load (domcontentloaded state)
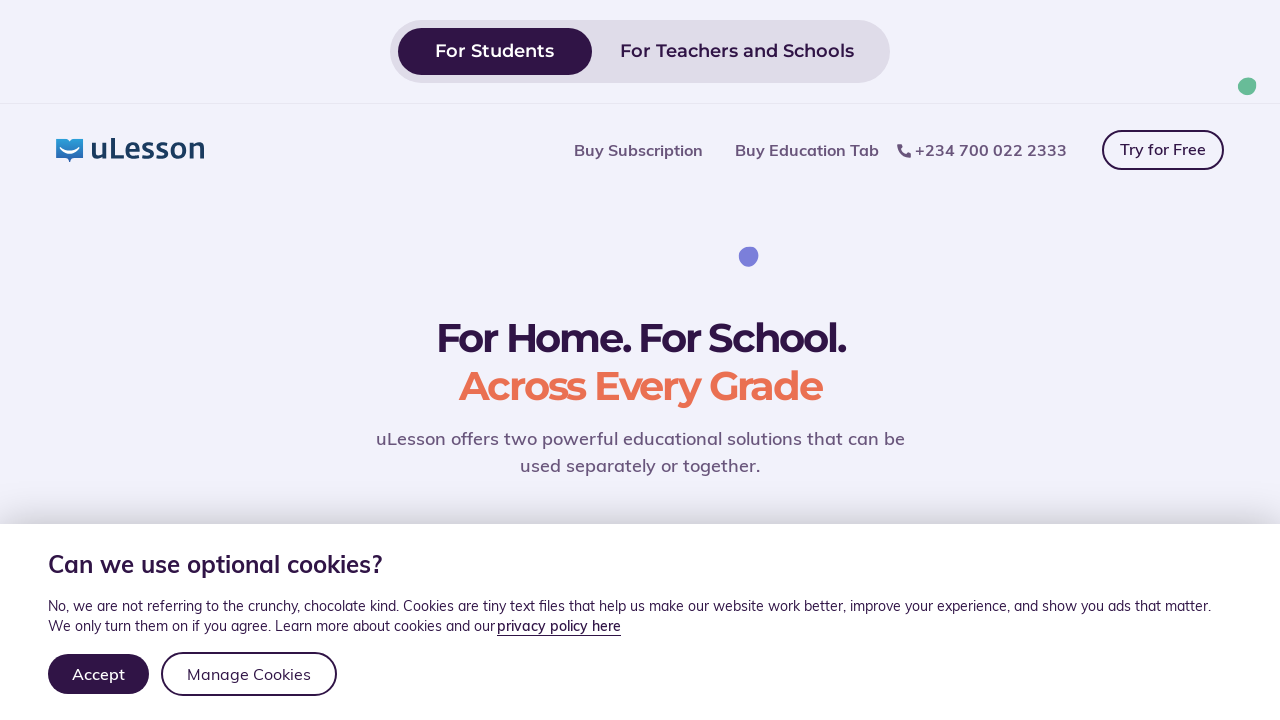

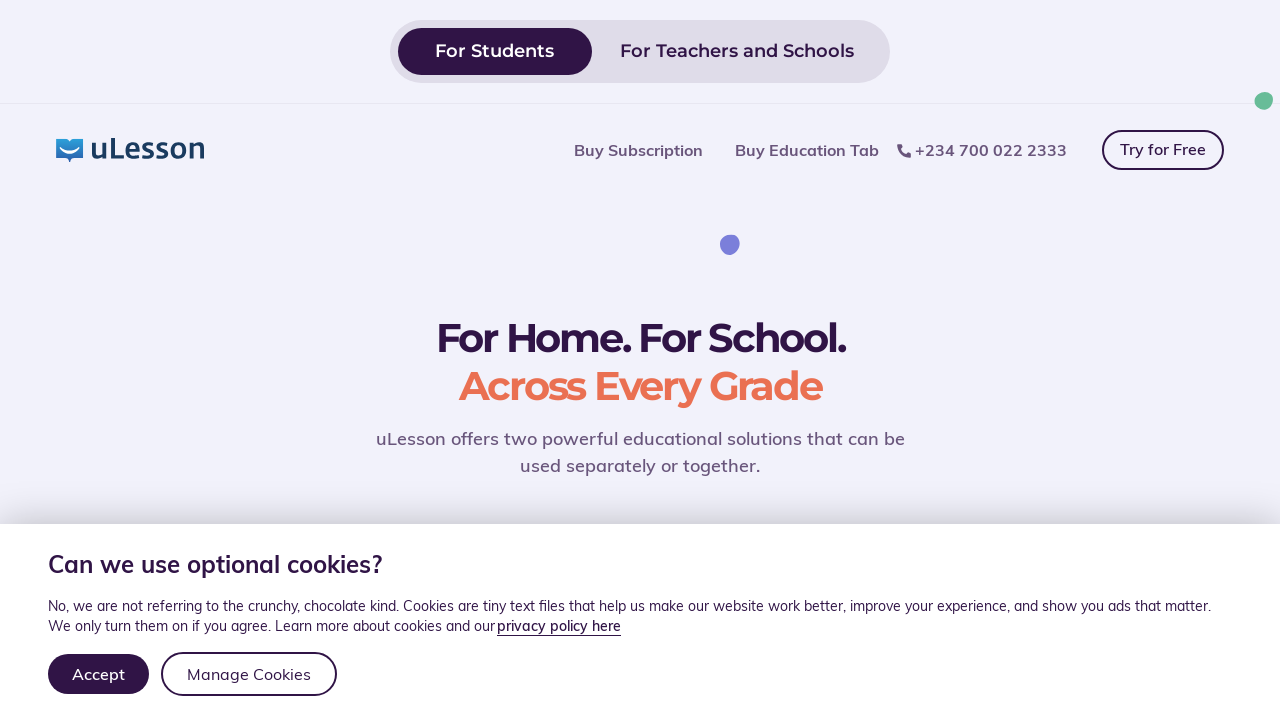